Tests a password generator application by clicking the Generate button and verifying that a password is generated and displayed.

Starting URL: https://genpass.lovable.app/

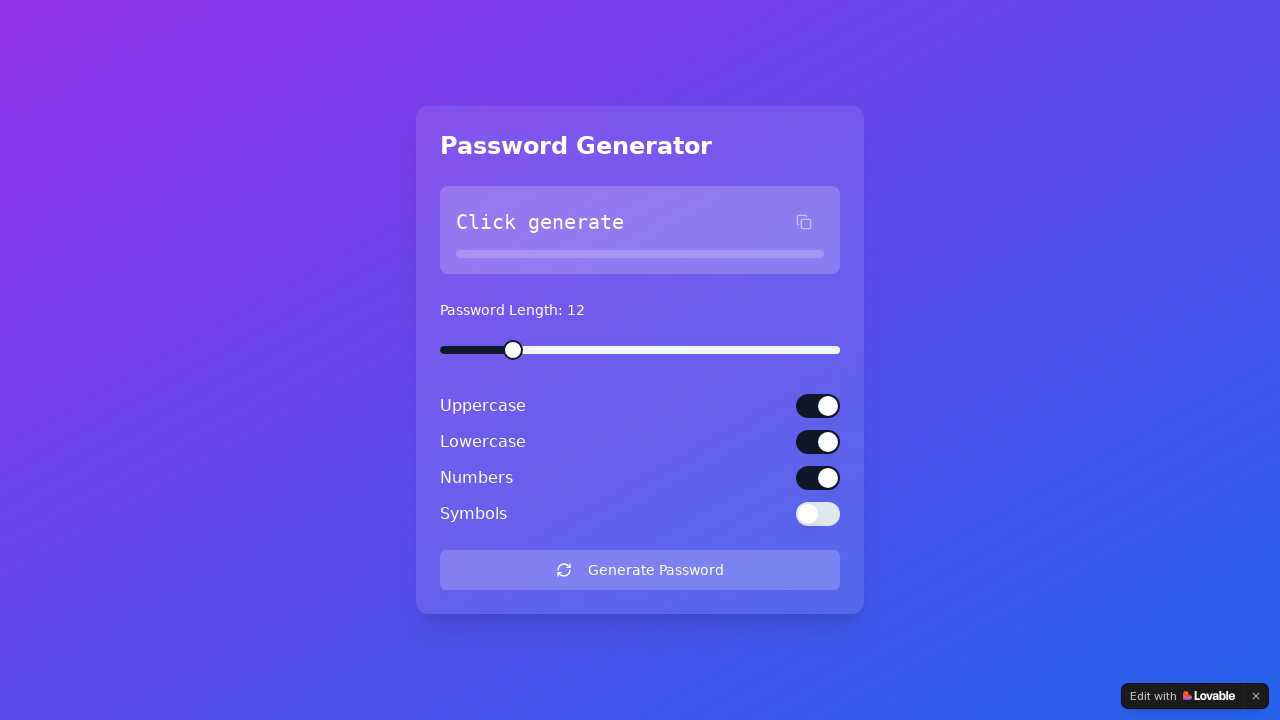

Waited for page to fully load (networkidle state)
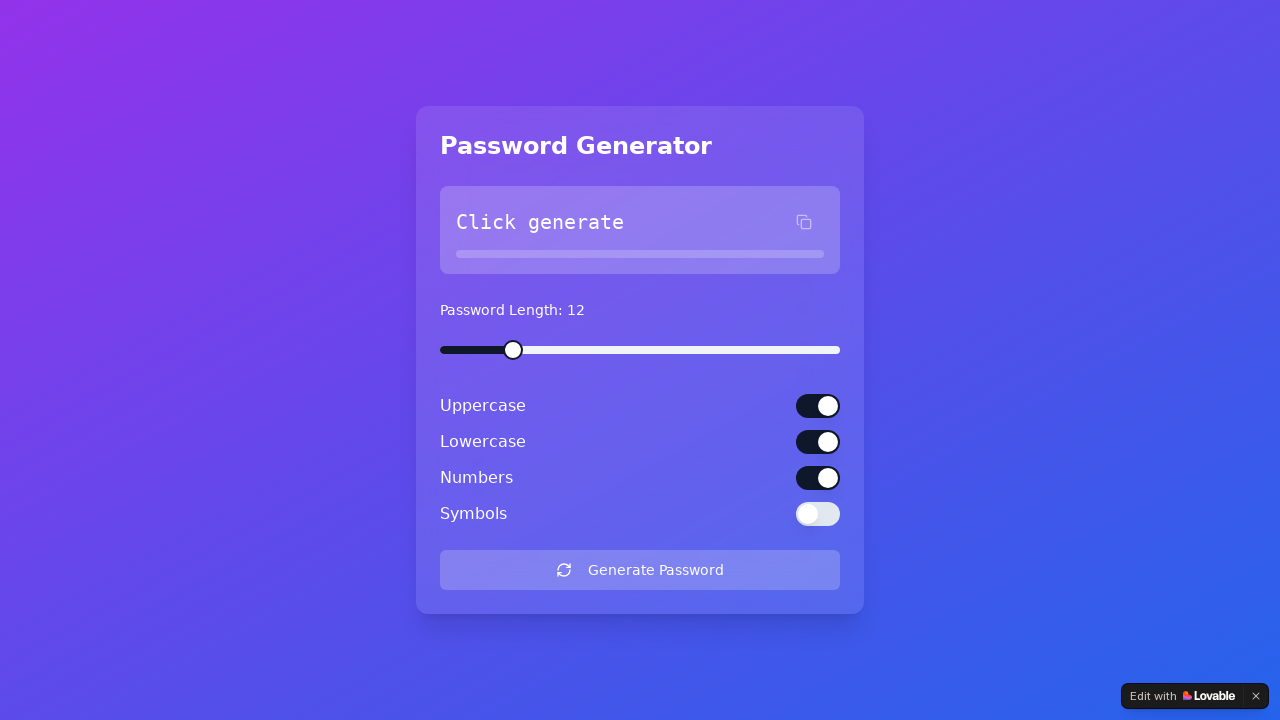

Clicked the Generate button at (640, 570) on button:has-text('Generate')
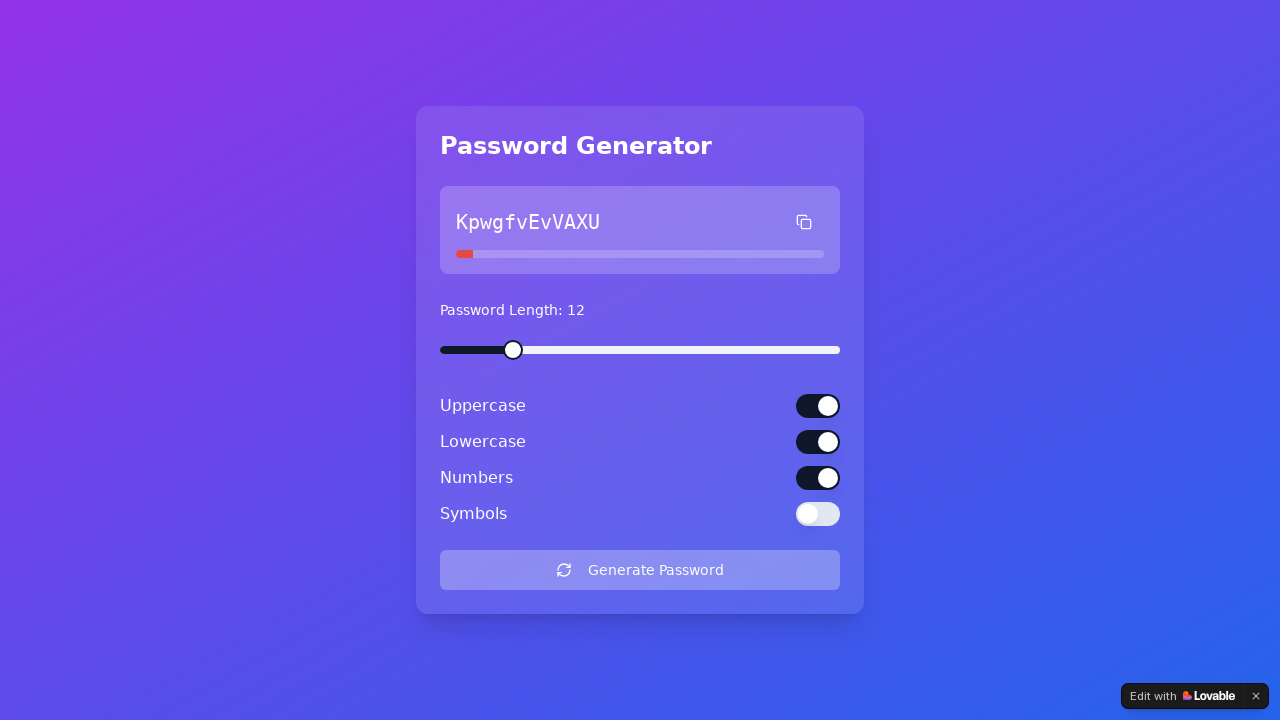

Password generated and displayed in code element
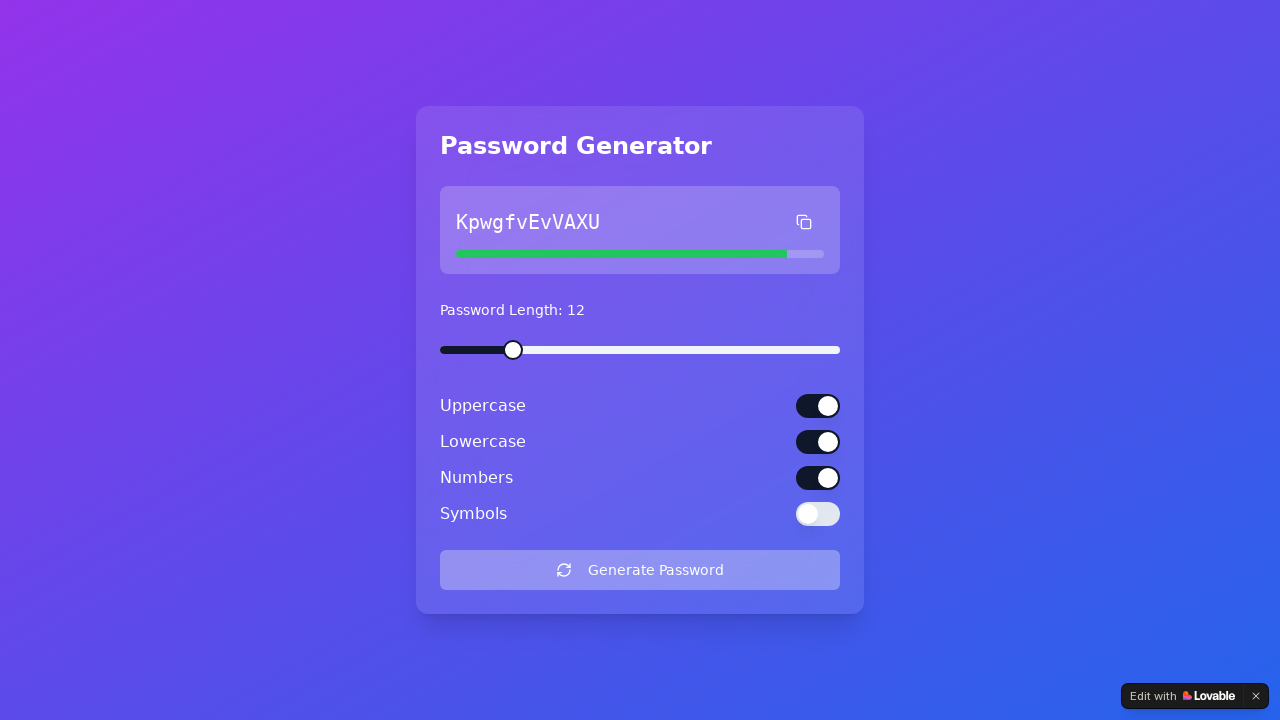

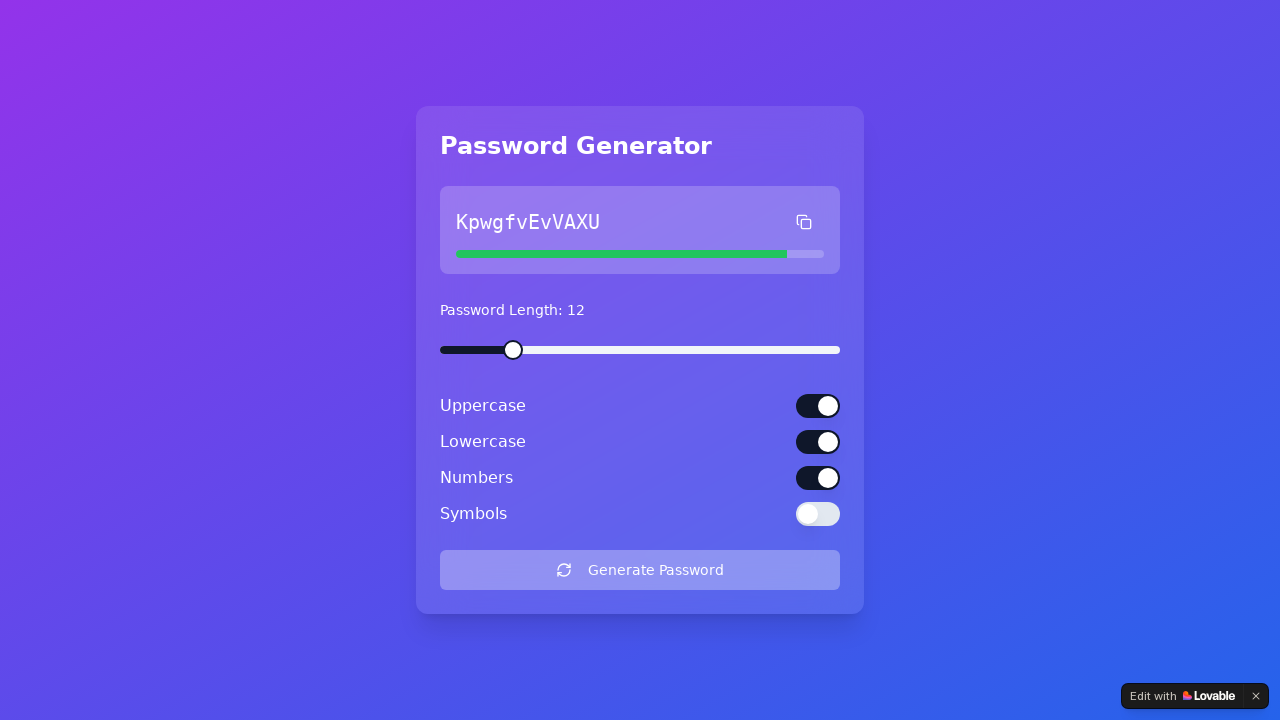